Firefox test for form validation by leaving first name empty and filling other fields using shadow DOM manipulation

Starting URL: https://api.nasa.gov/

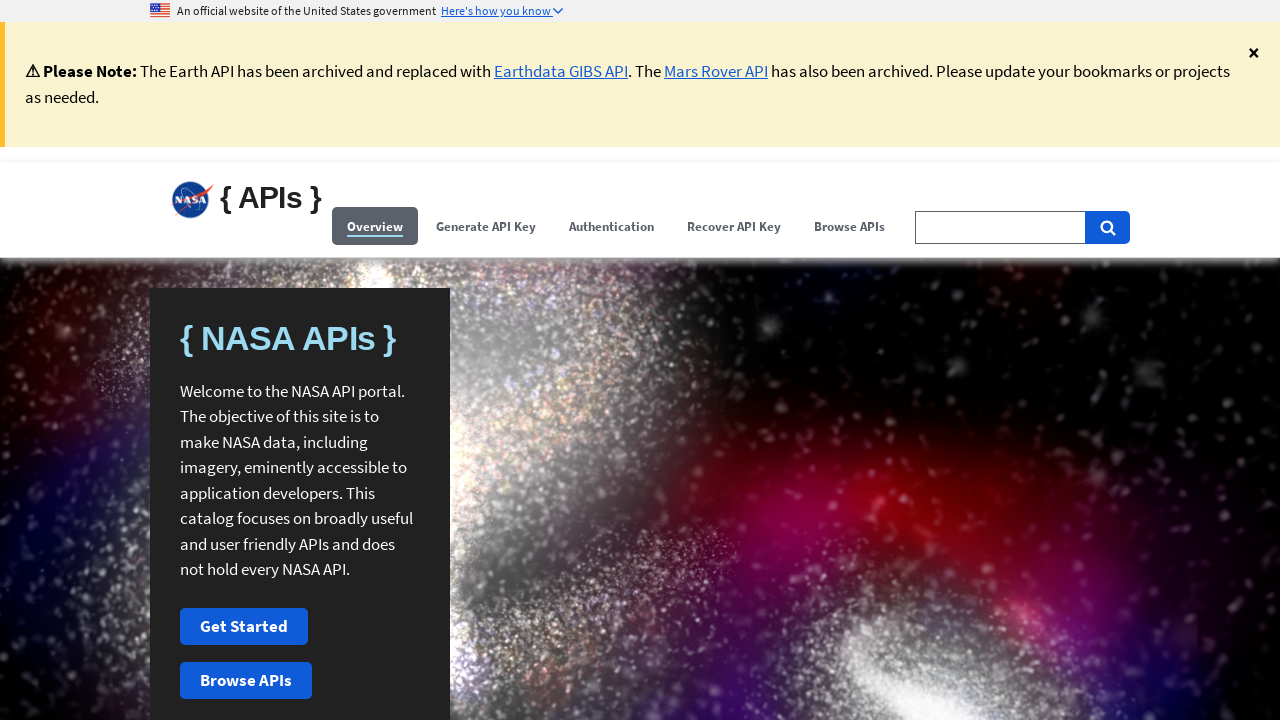

Filled last name field with 'Anderson' via shadow DOM
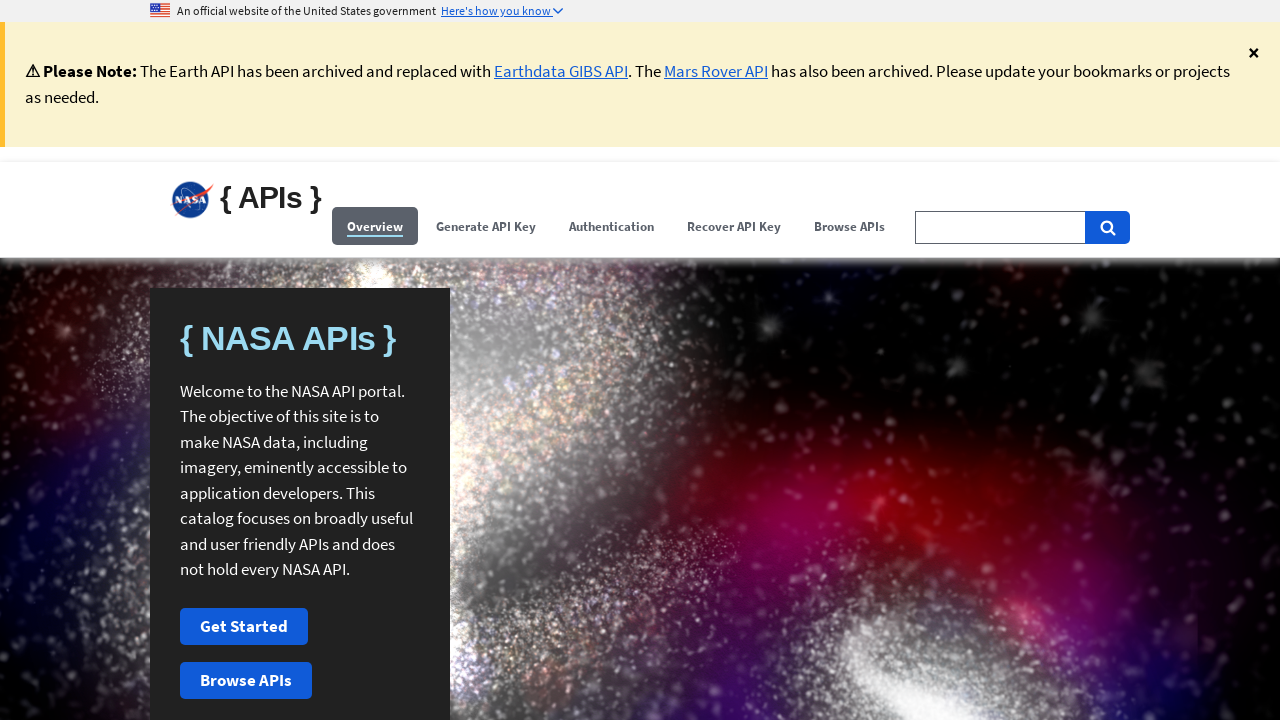

Filled email field with 'test.email@example.com' via shadow DOM
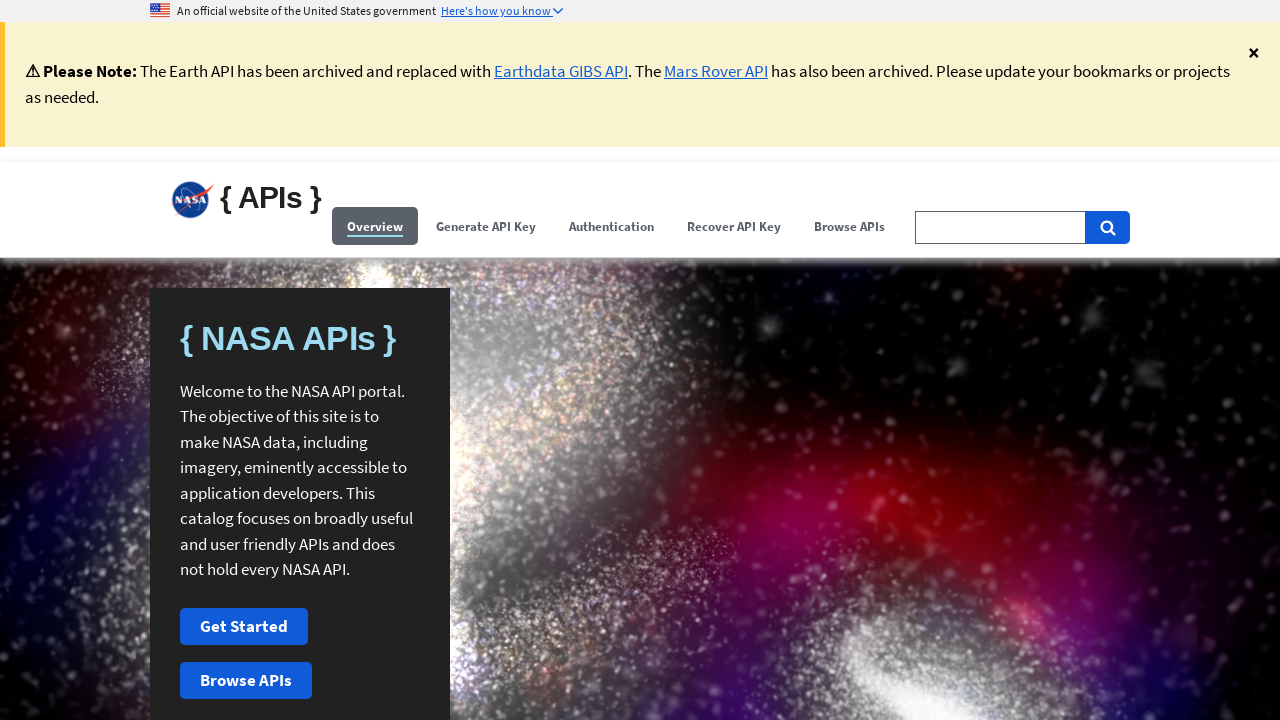

Clicked signup button with first name field left empty to trigger validation
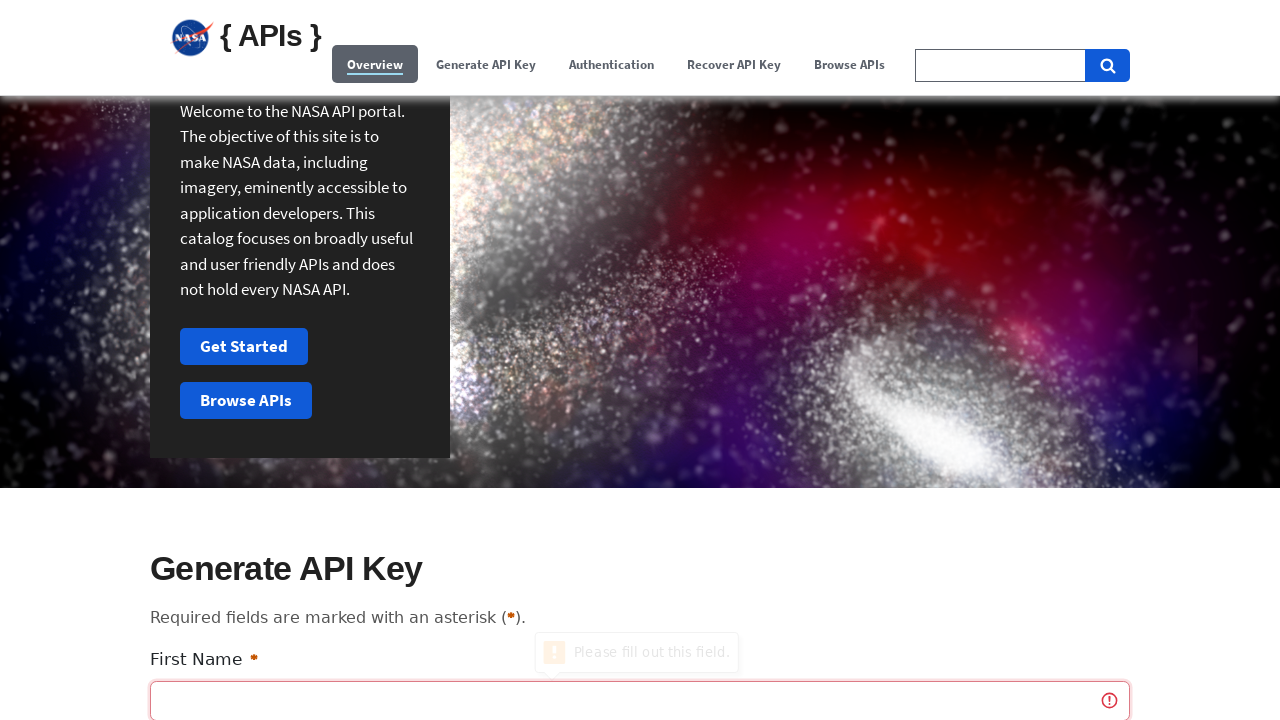

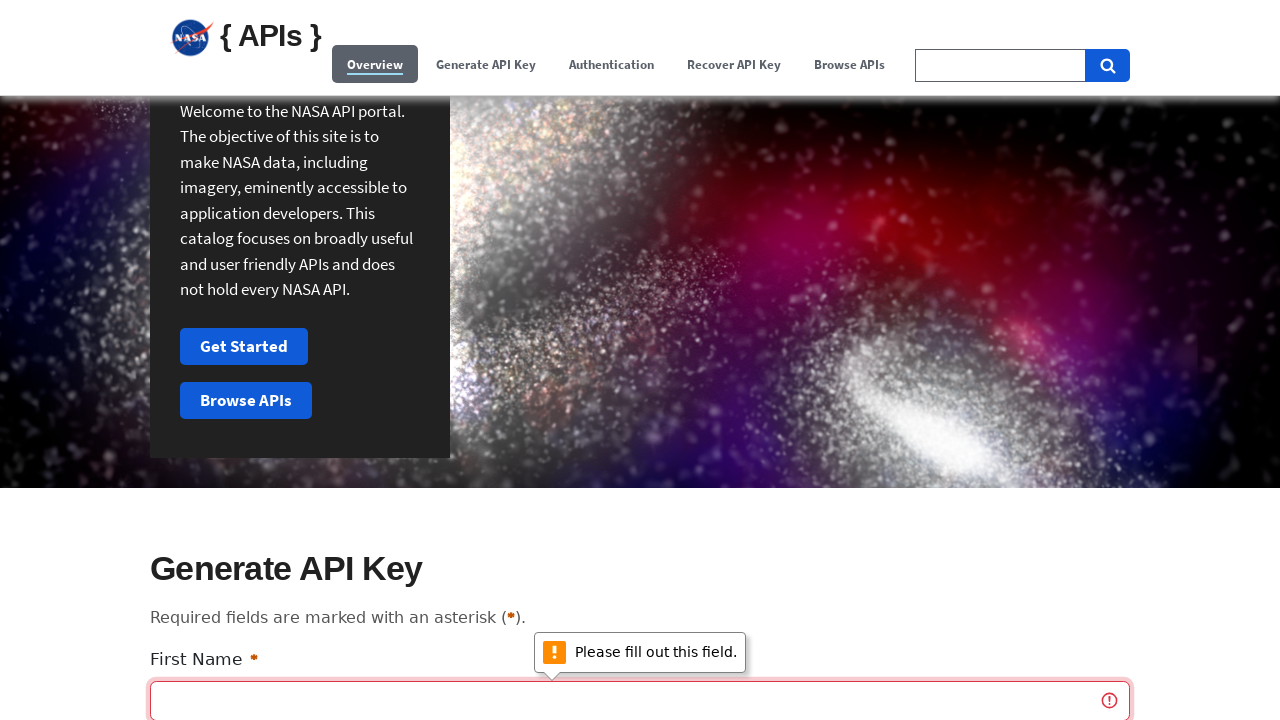